Tests form validation by attempting to enter non-numeric characters in the mobile number field and verifying form behavior.

Starting URL: https://demoqa.com/automation-practice-form

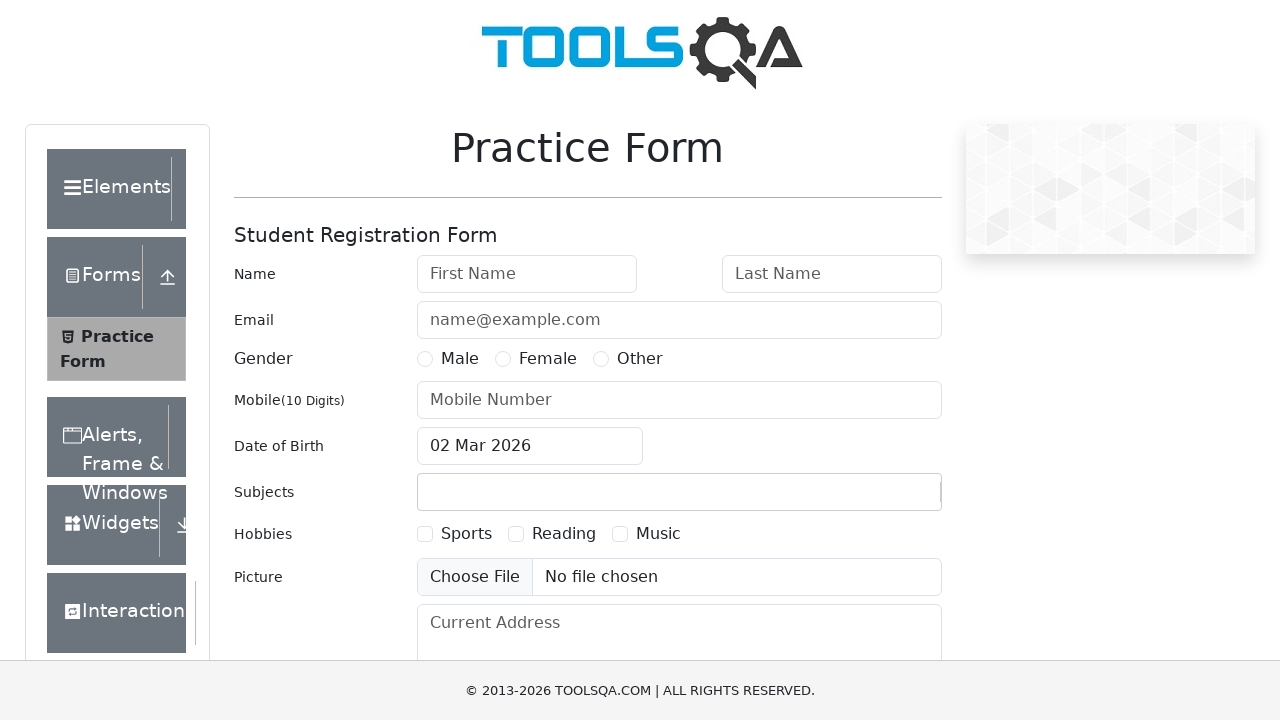

Filled first name field with 'Juan' on #firstName
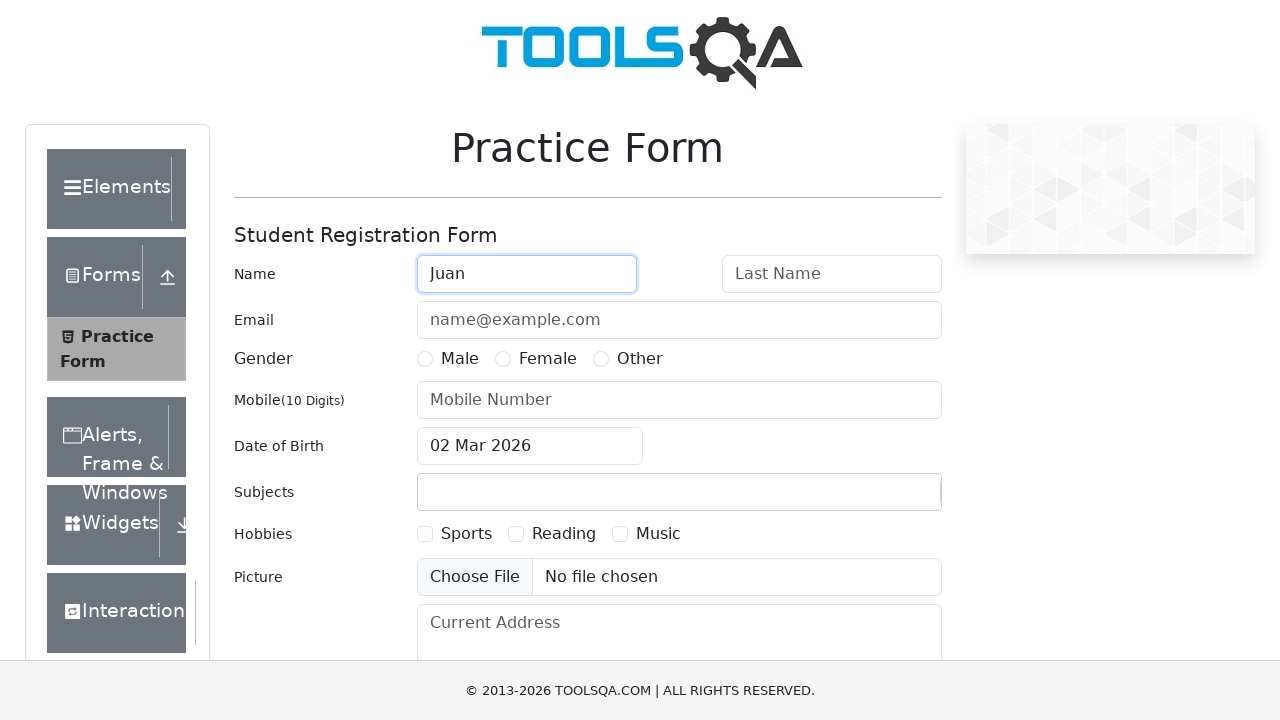

Filled last name field with 'Rodriguez' on #lastName
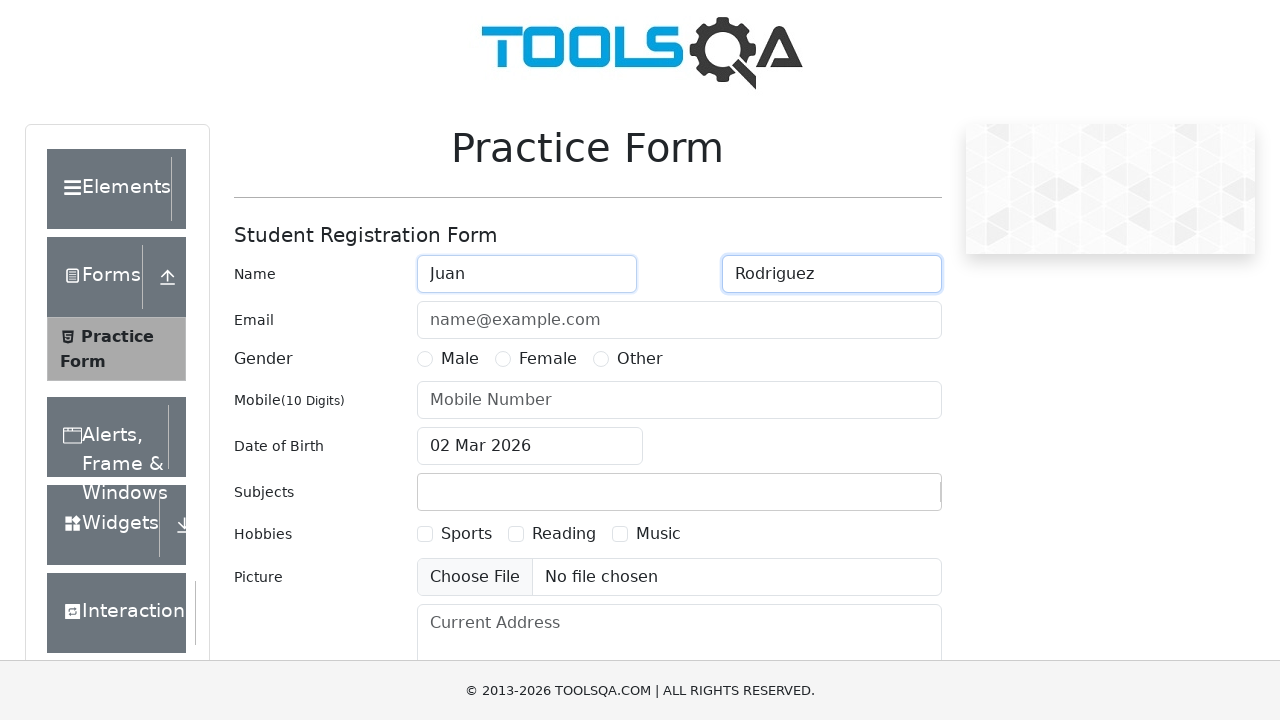

Filled email field with 'juan.rodriguez@example.com' on #userEmail
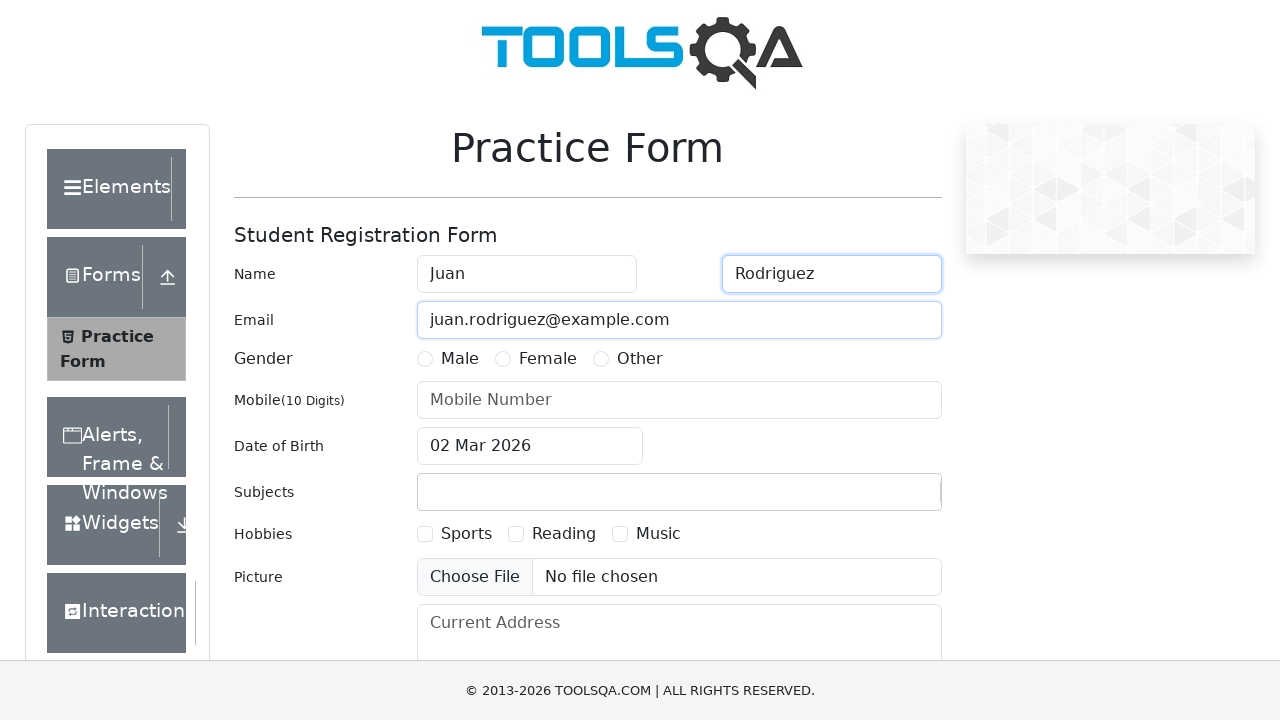

Attempted to fill mobile number field with non-numeric characters 'abcdefghij' on #userNumber
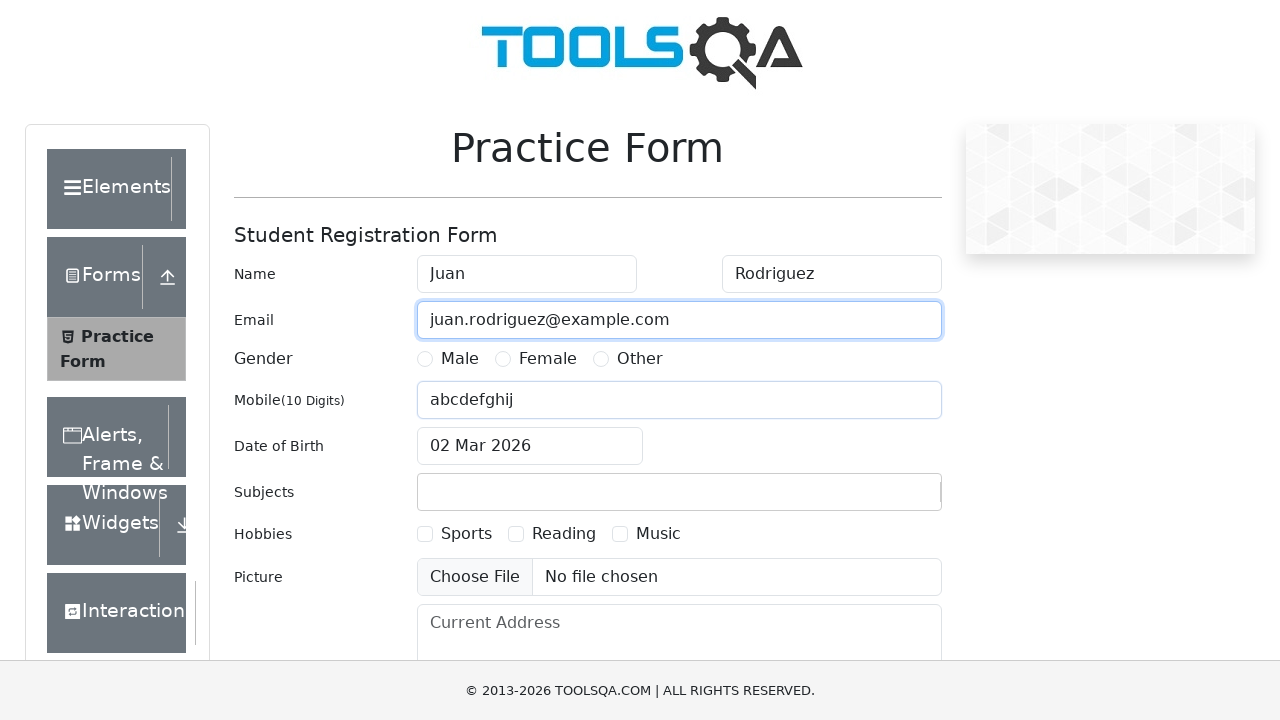

Selected 'Other' gender option at (640, 359) on label[for='gender-radio-3']
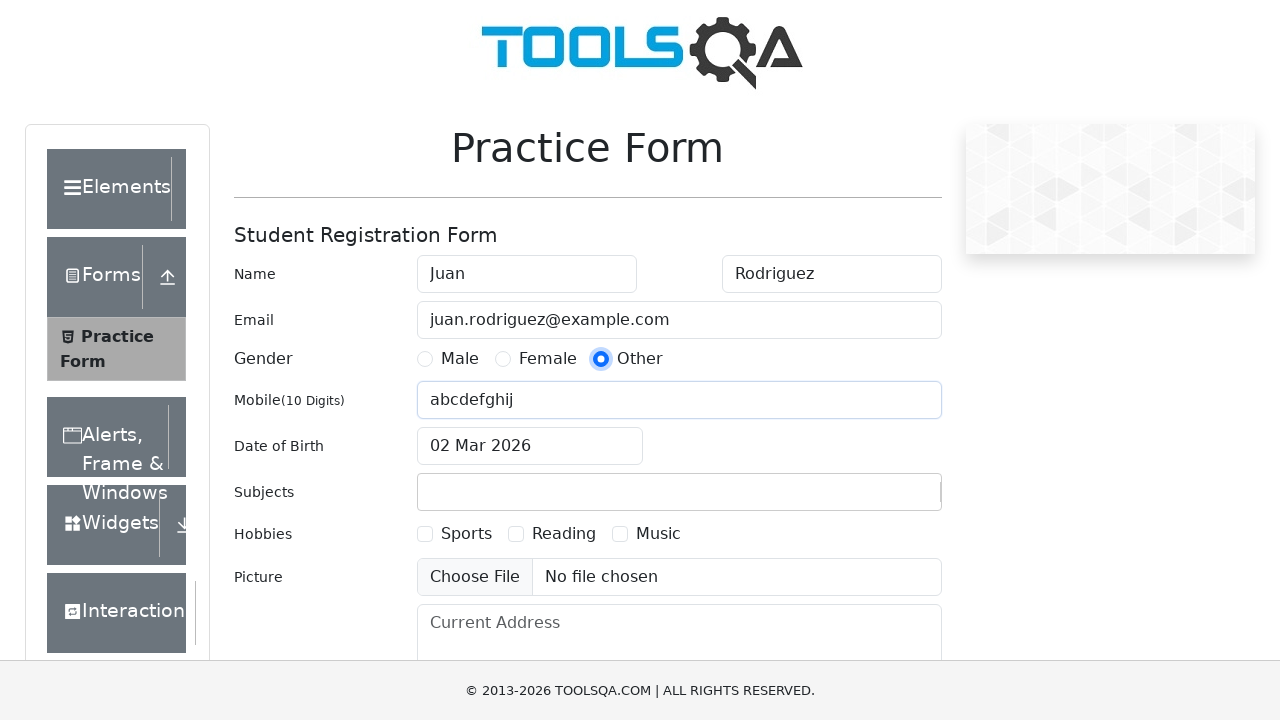

Selected first hobby checkbox at (466, 534) on label[for='hobbies-checkbox-1']
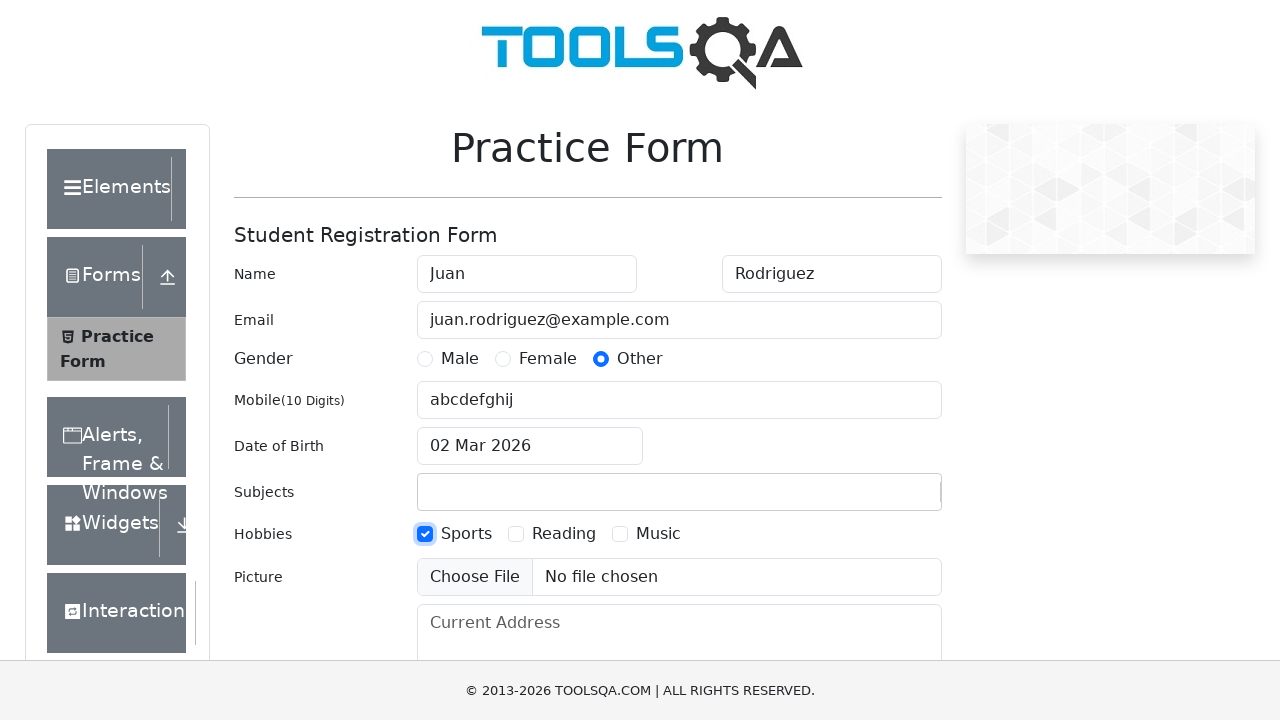

Filled current address field with '789 Example Blvd' on #currentAddress
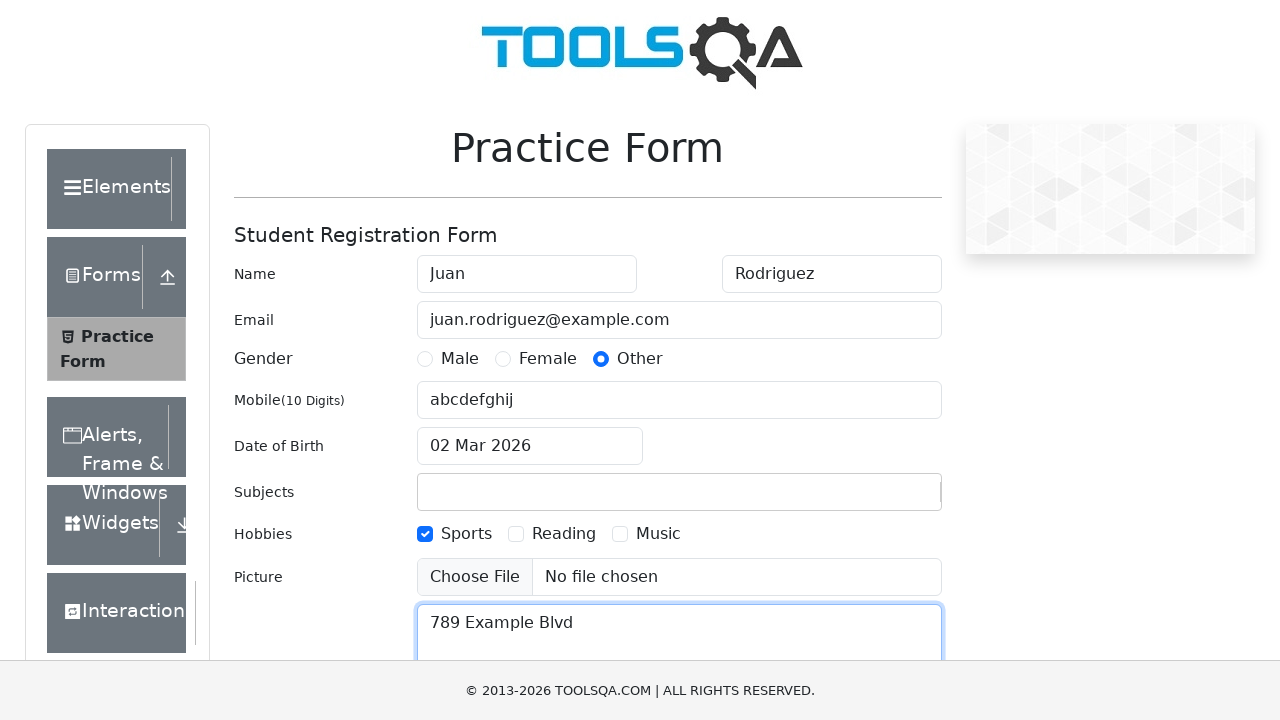

Clicked state dropdown to open it at (527, 437) on #state
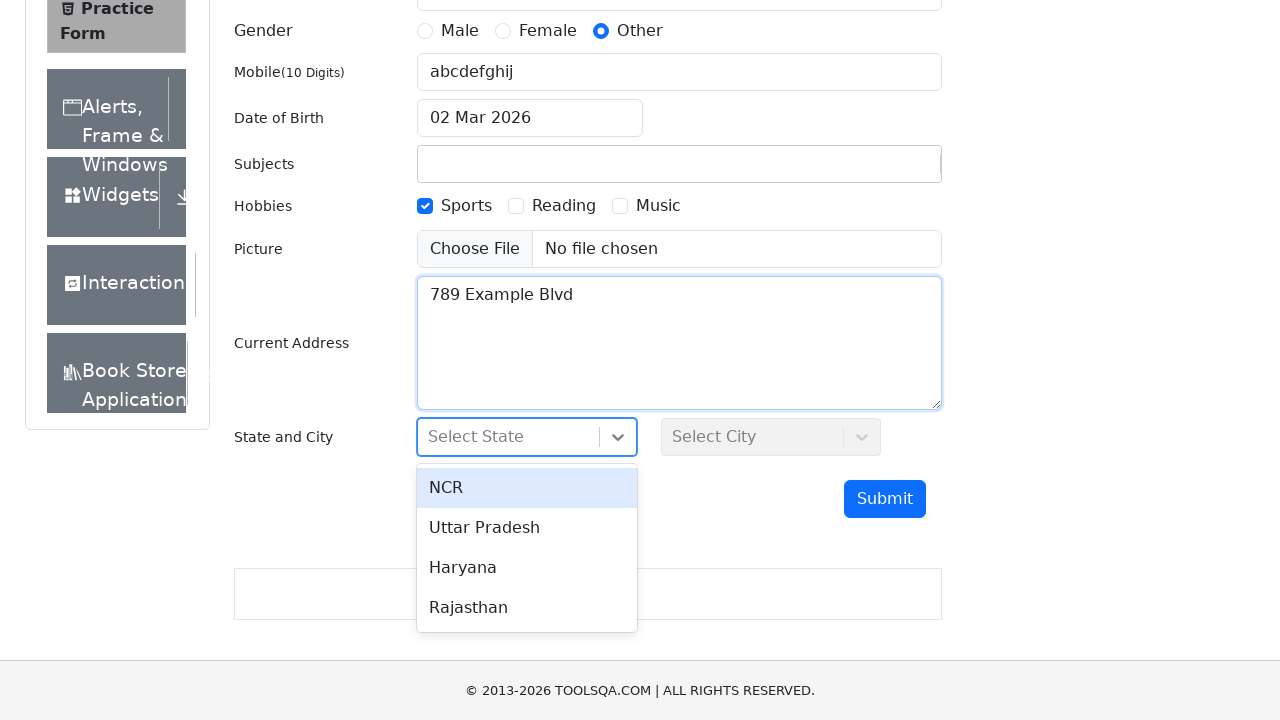

Selected state option from dropdown at (527, 568) on div[id^='react-select'][id$='-option-2']
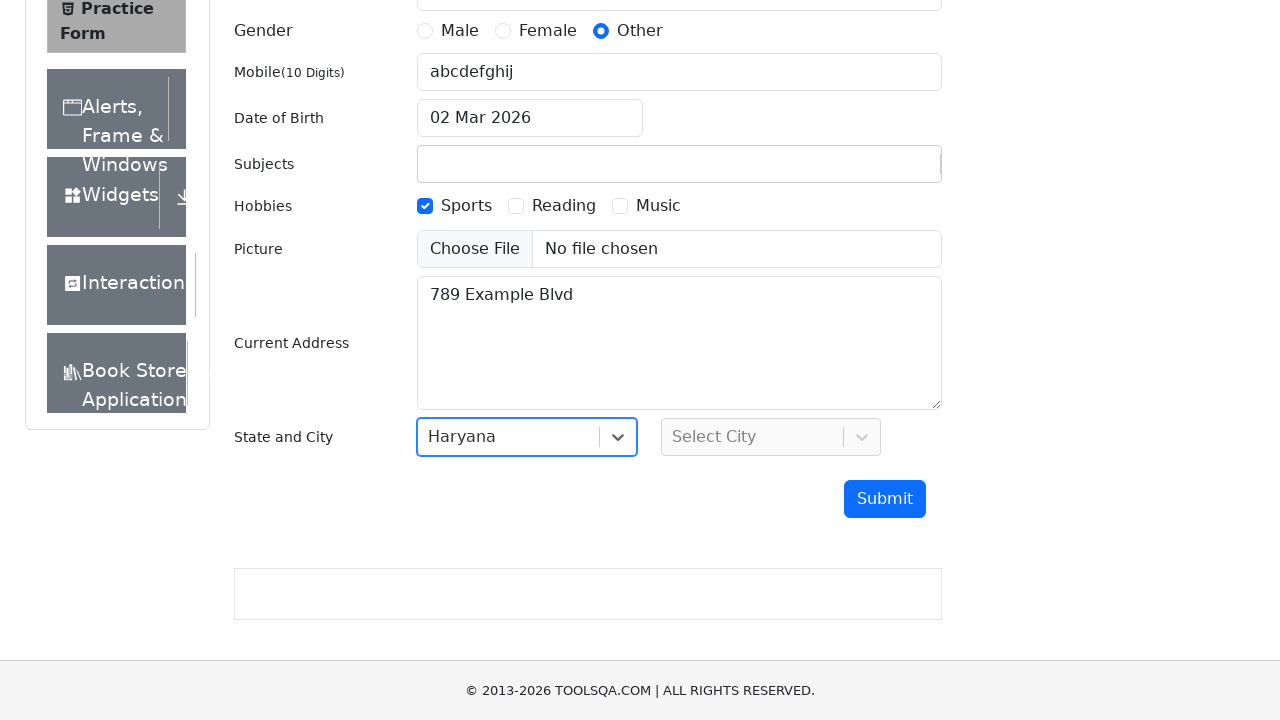

Clicked city dropdown to open it at (771, 437) on #city
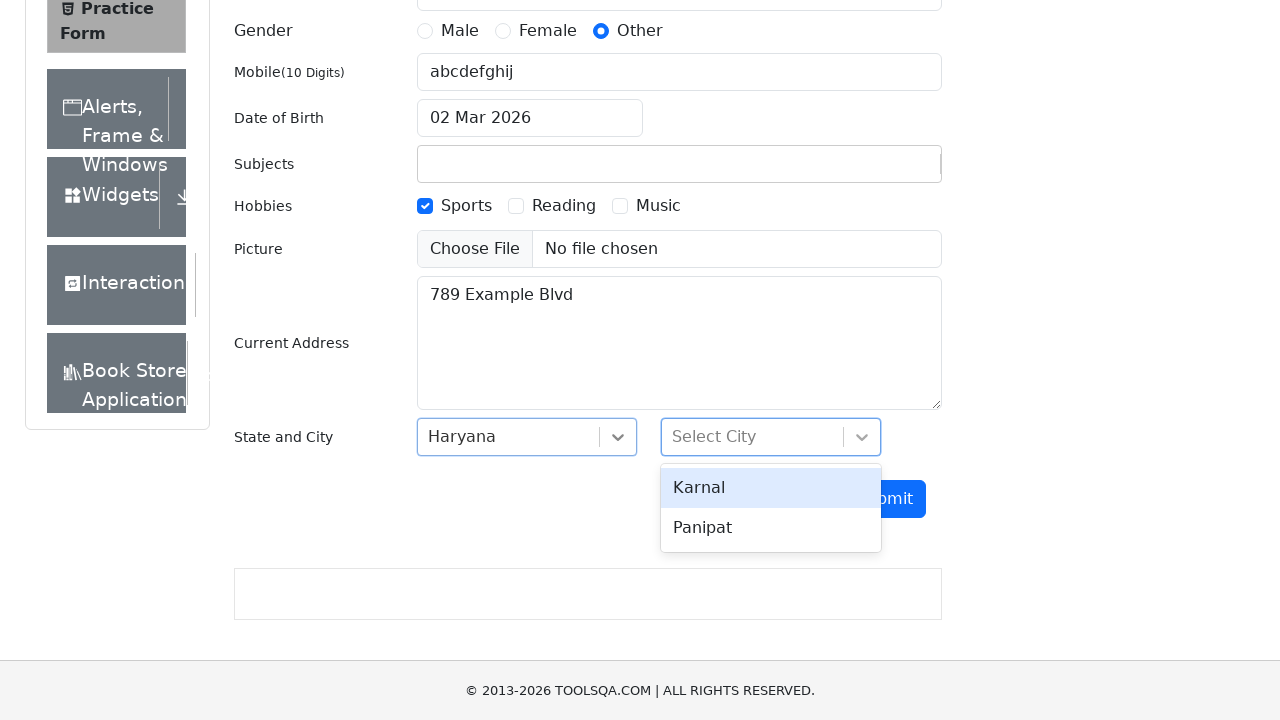

Selected city option from dropdown at (771, 488) on div[id^='react-select'][id$='-option-0']
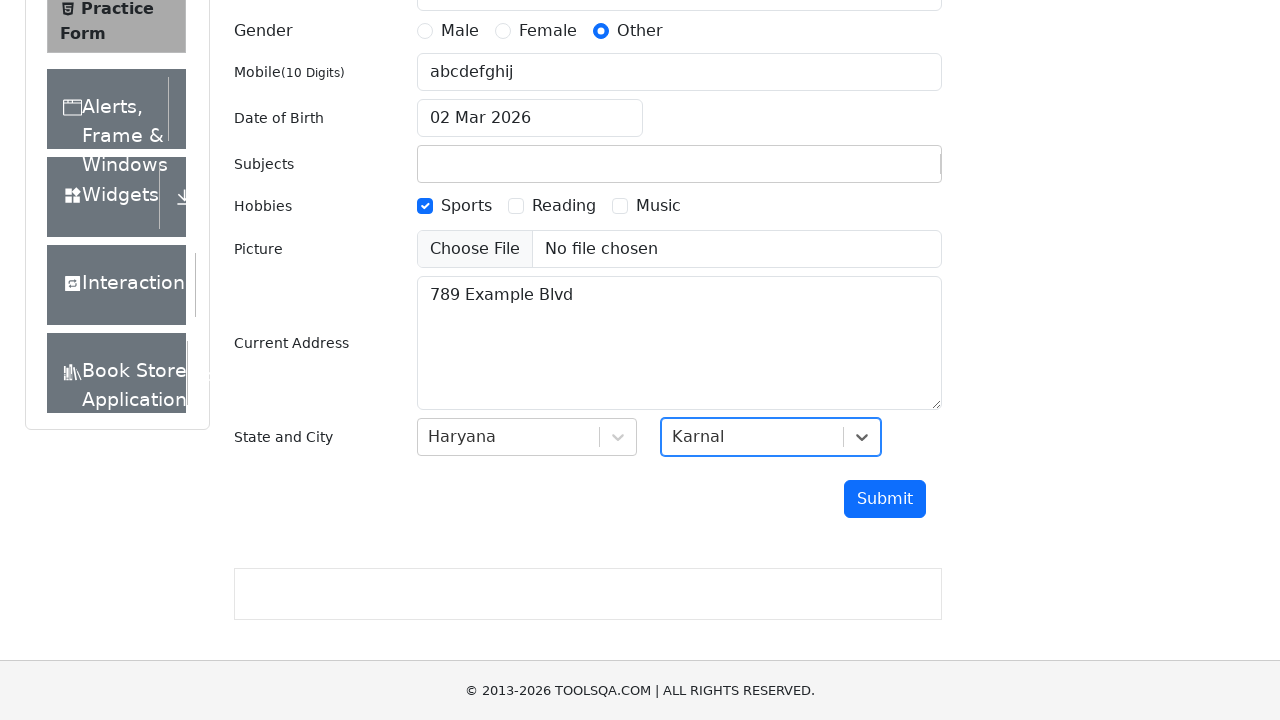

Filled subjects input field with 'Physics' on #subjectsInput
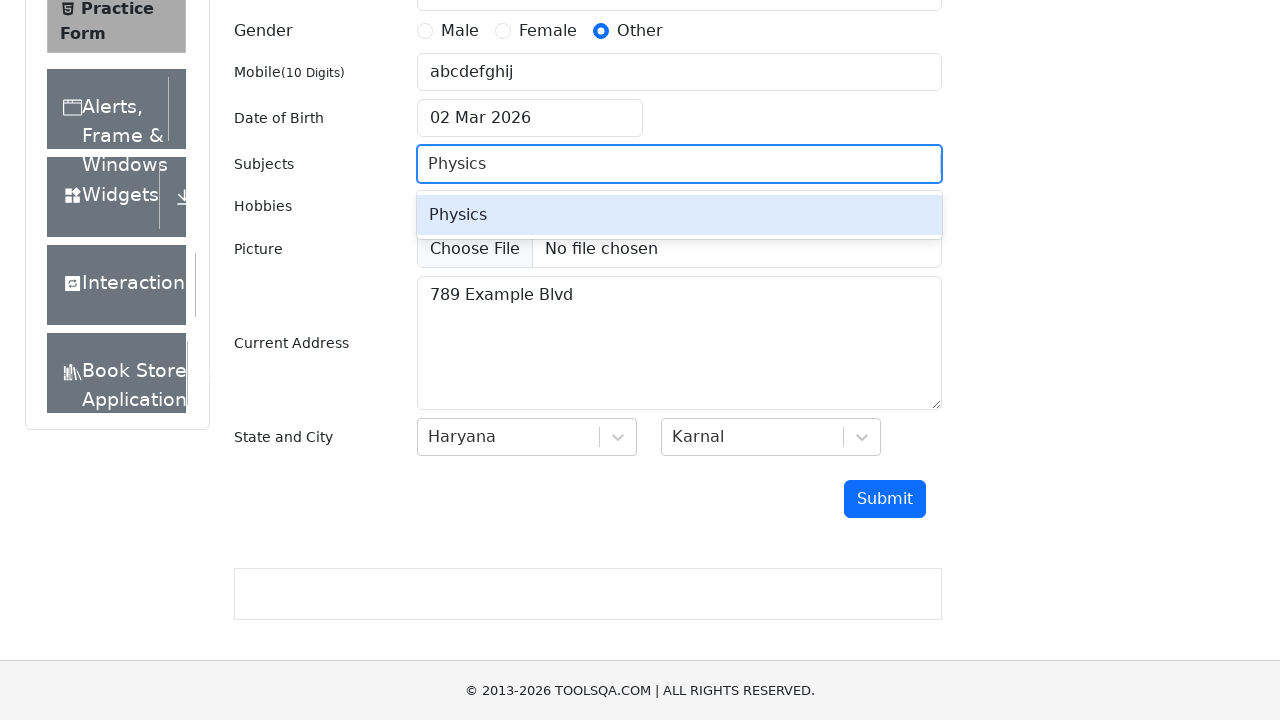

Pressed Enter key to confirm subject selection
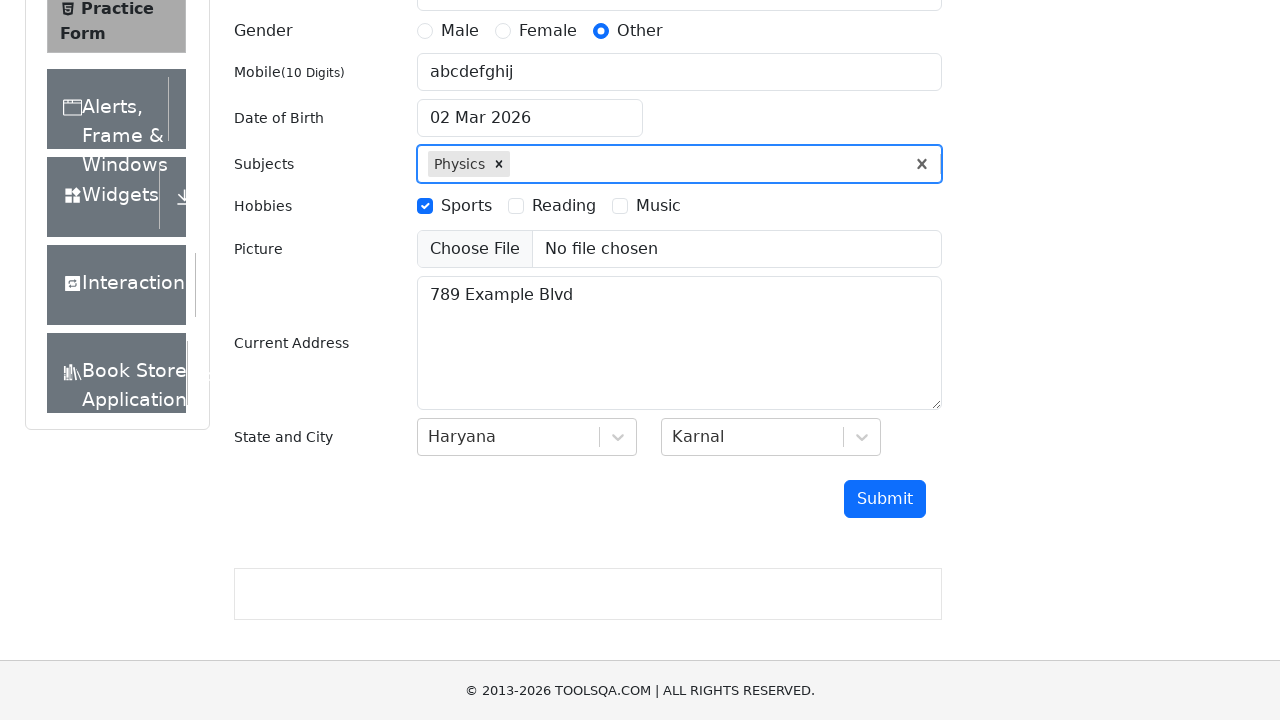

Clicked submit button to submit the form at (885, 499) on #submit
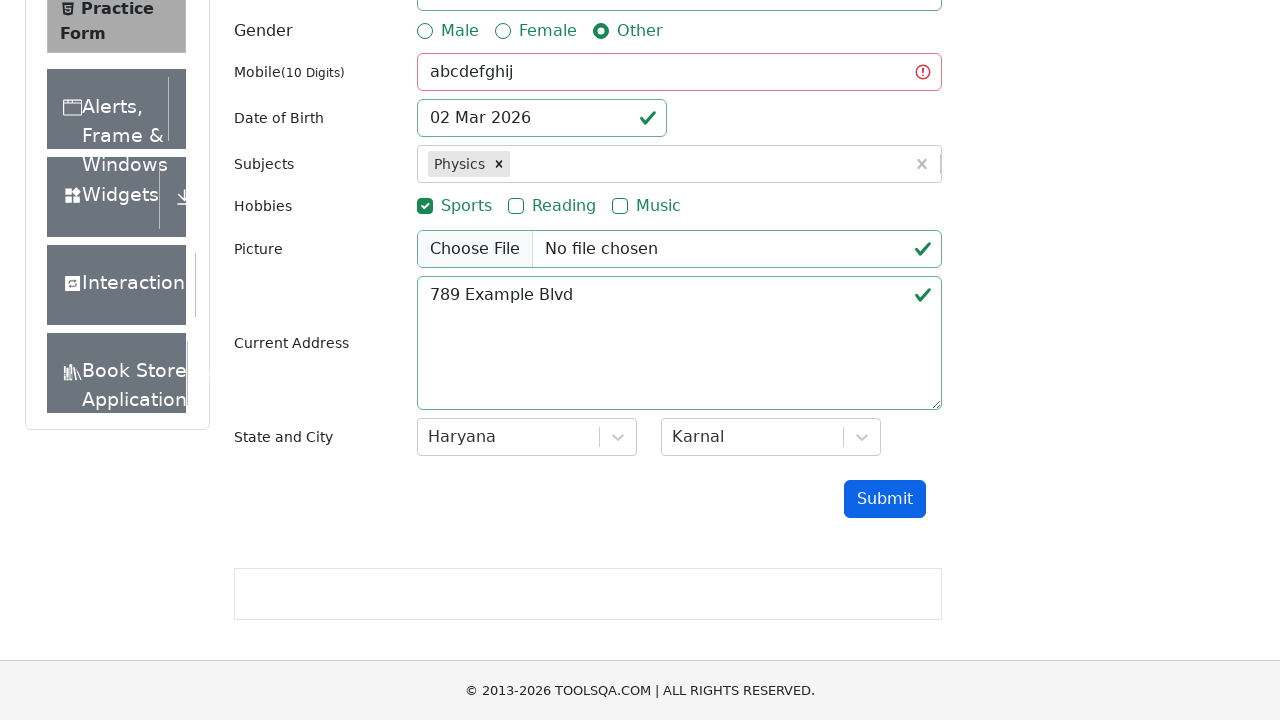

Waited 500ms to check form behavior and validation response
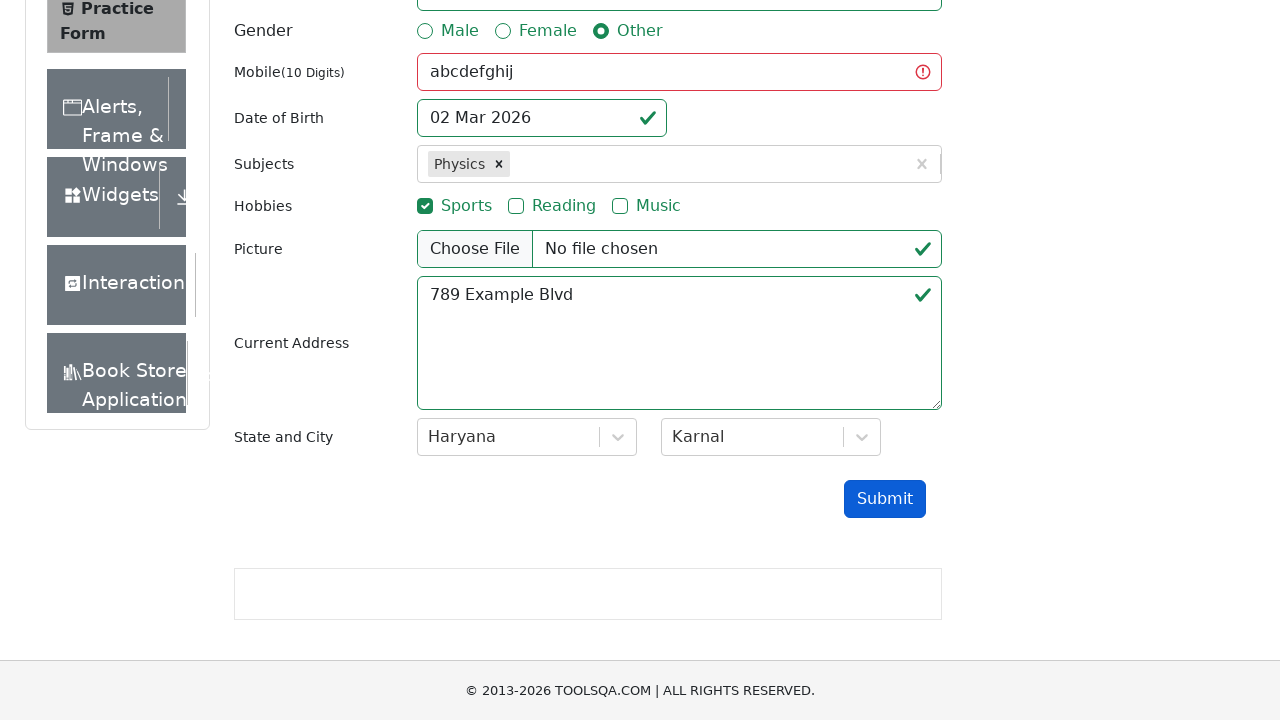

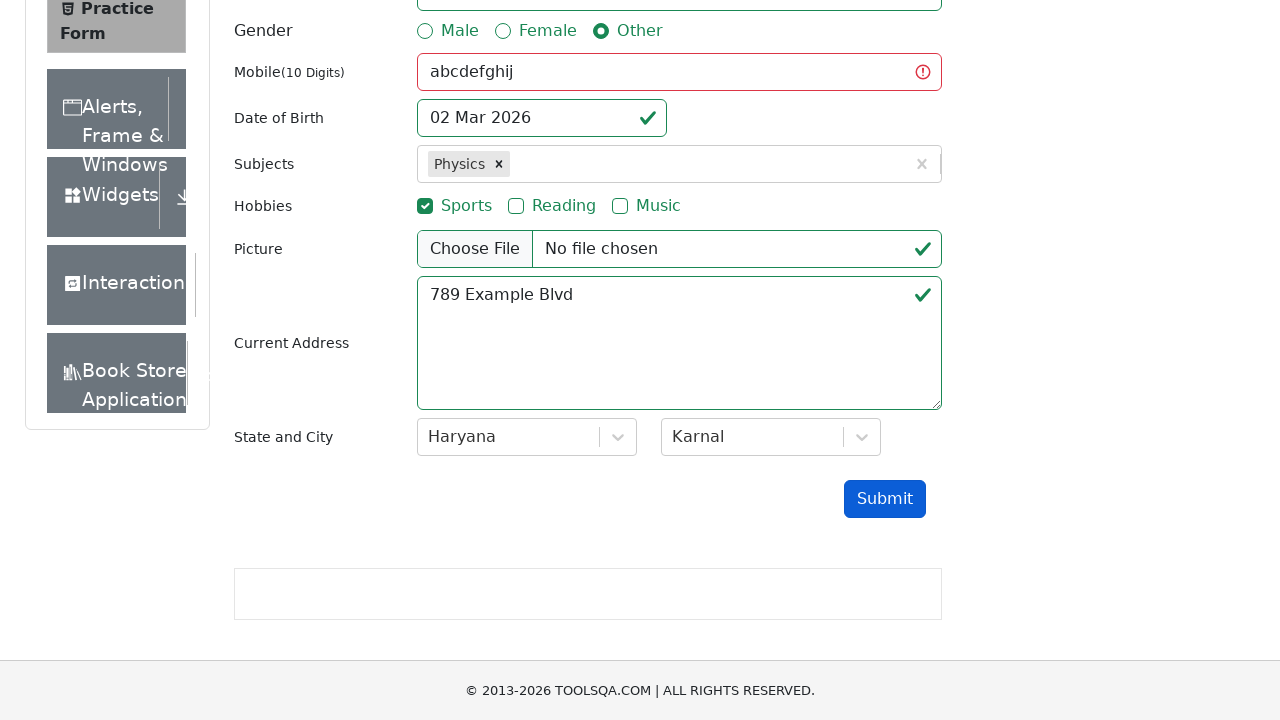